Tests basic browser navigation by visiting two websites, navigating back and forward through browser history, and refreshing the page.

Starting URL: https://www.loopcamp.io

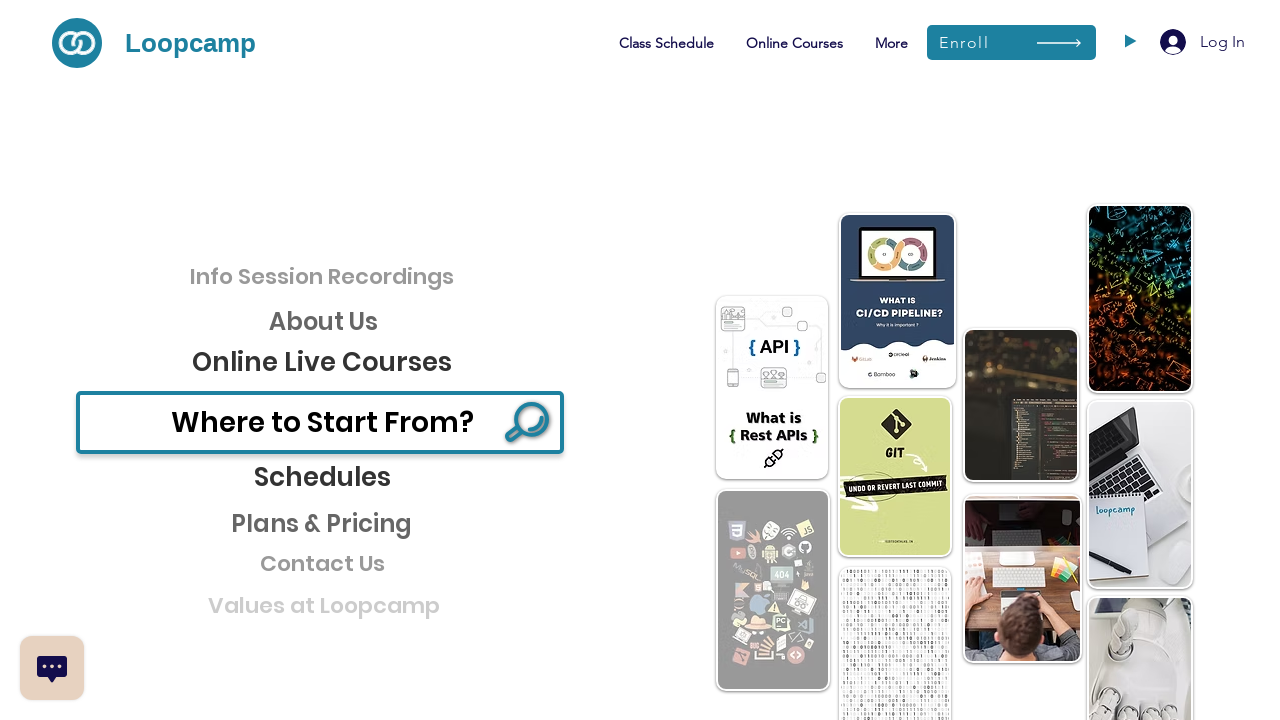

Navigated to https://www.etsy.com
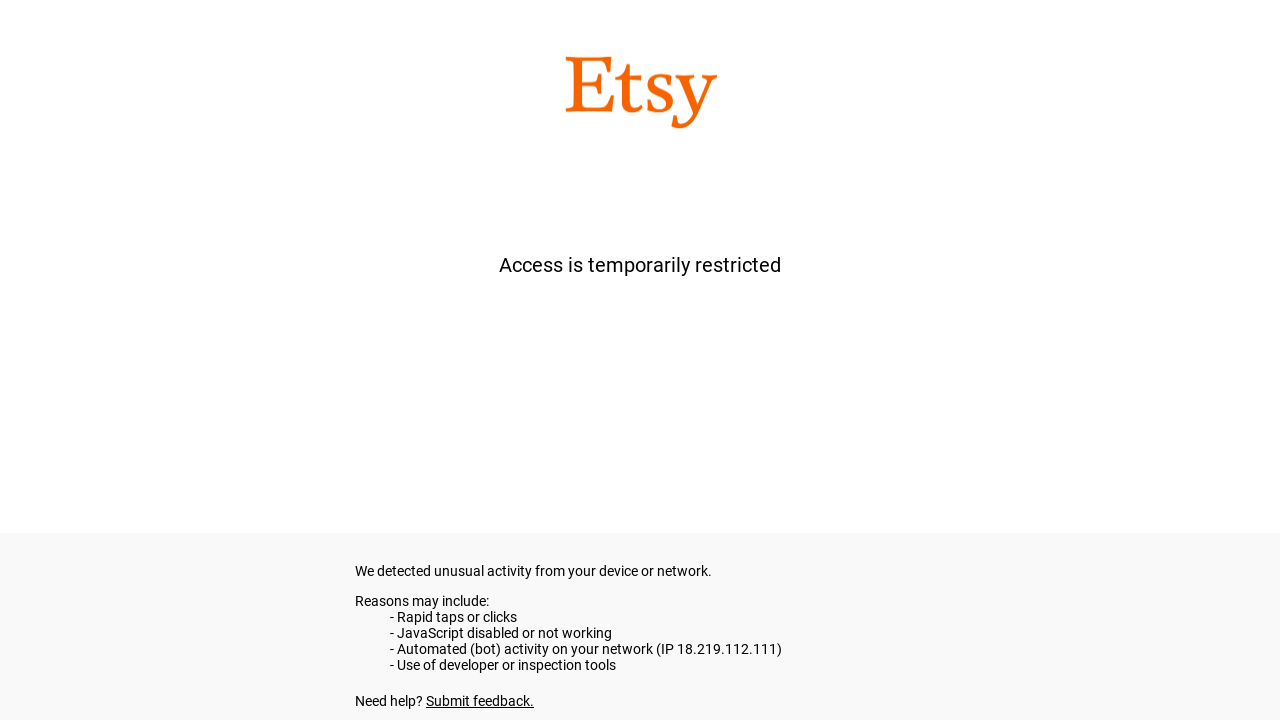

Navigated back to loopcamp.io in browser history
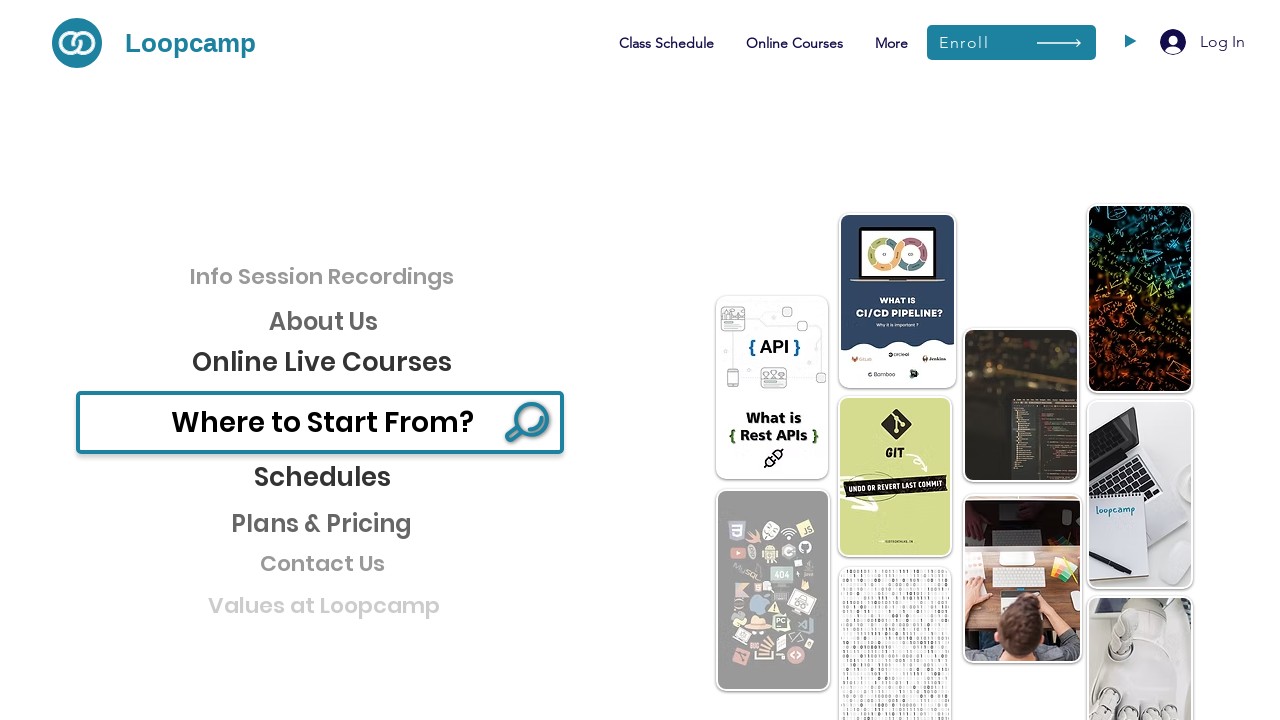

Navigated forward to etsy.com in browser history
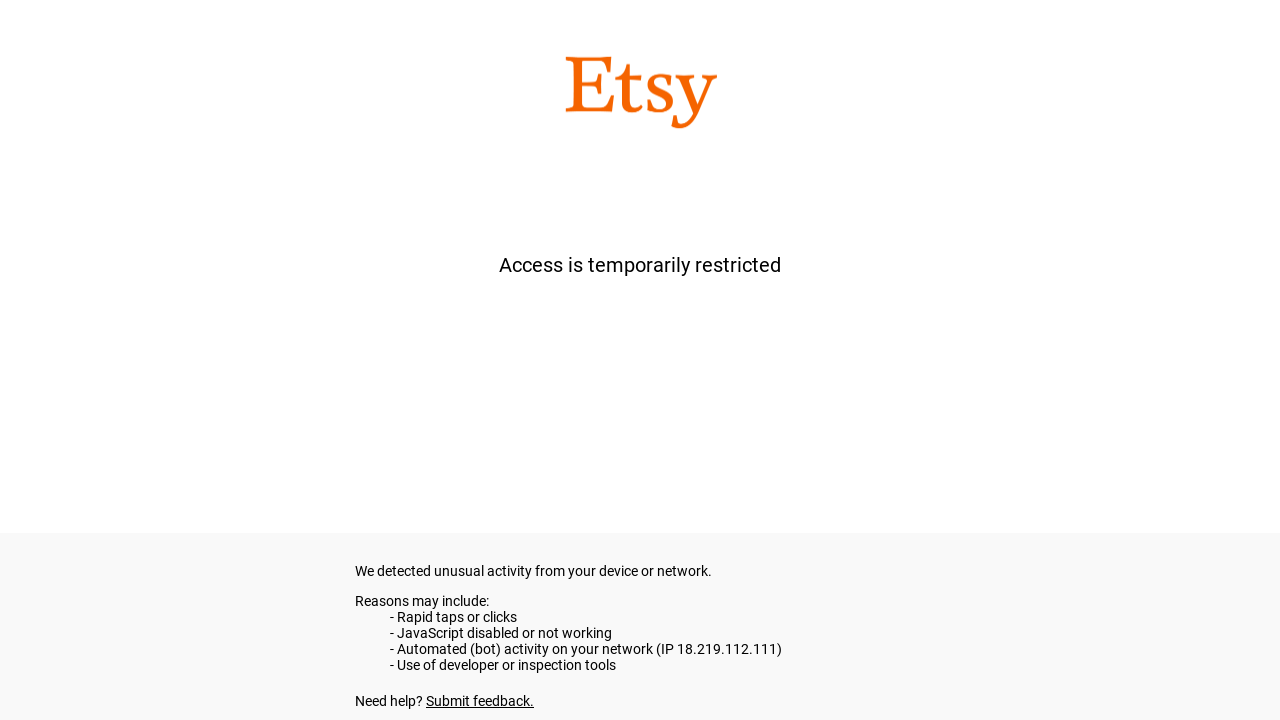

Refreshed the current page
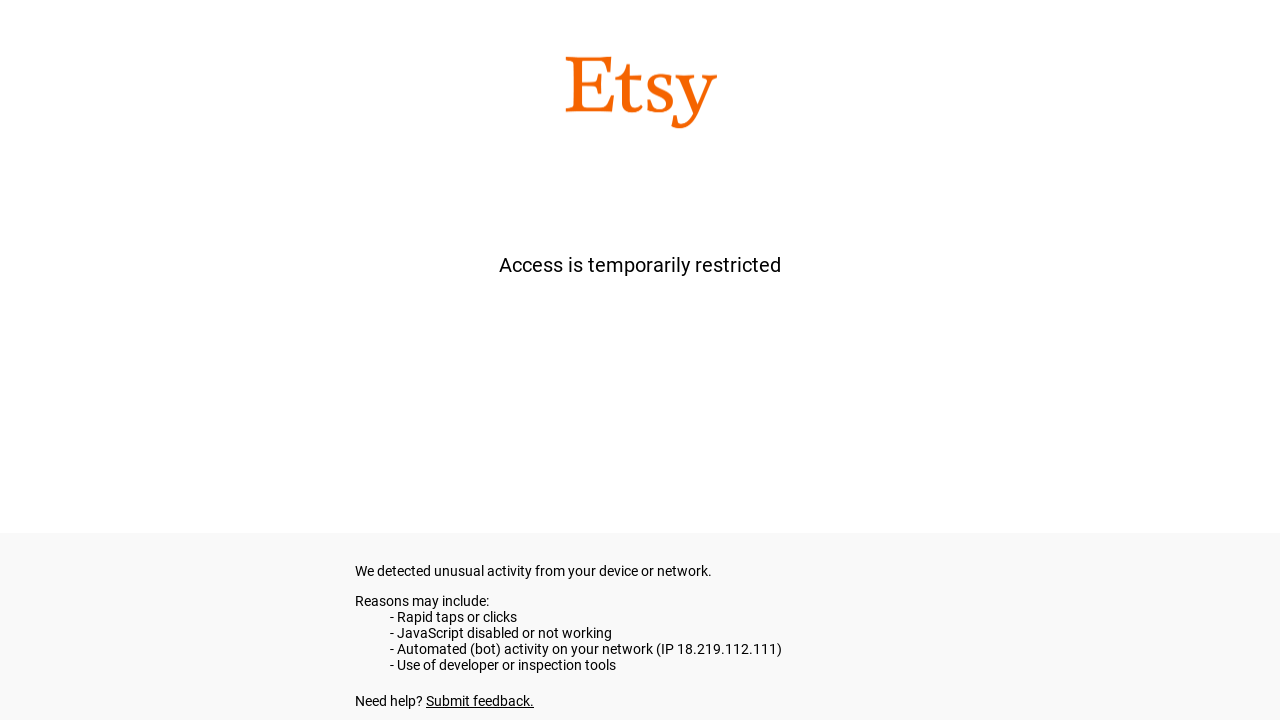

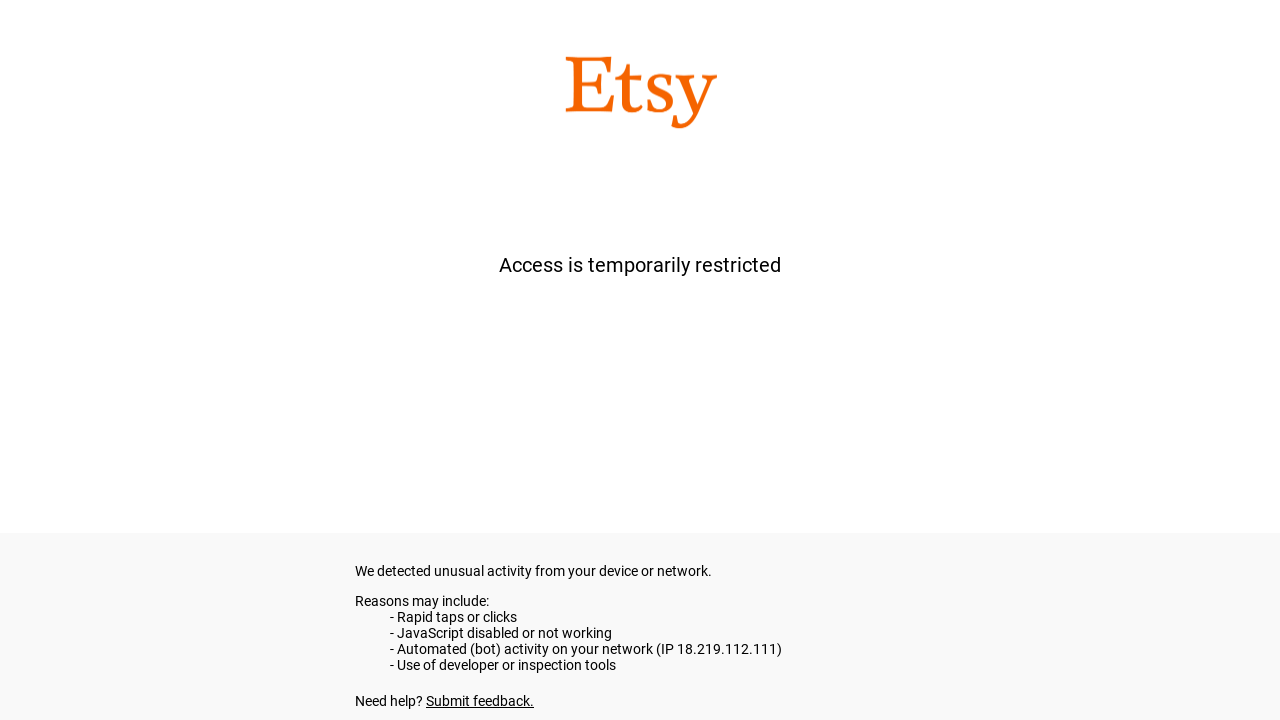